Tests the recipe search functionality by entering an ingredient in the search field and verifying that search results are displayed

Starting URL: https://forkify.alexandrasimion.com/

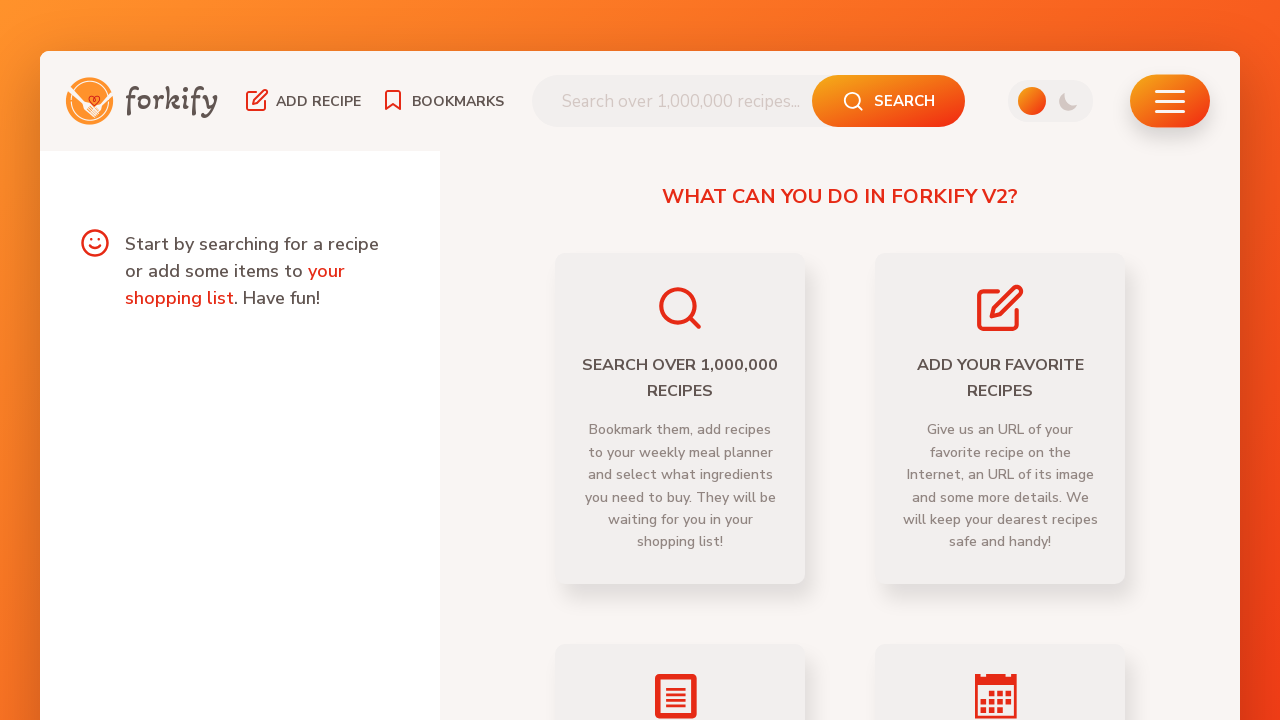

Filled search field with 'Rice' on .search__field
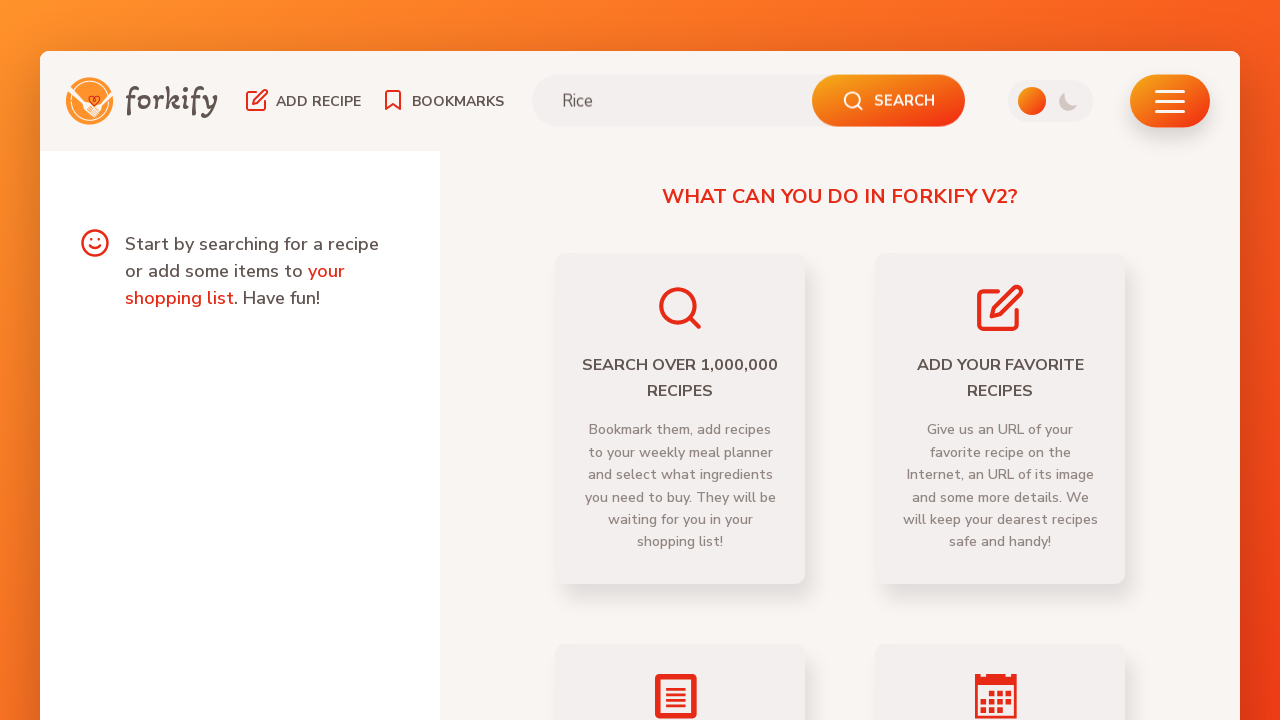

Clicked search button to initiate search at (888, 99) on .btn.search__btn
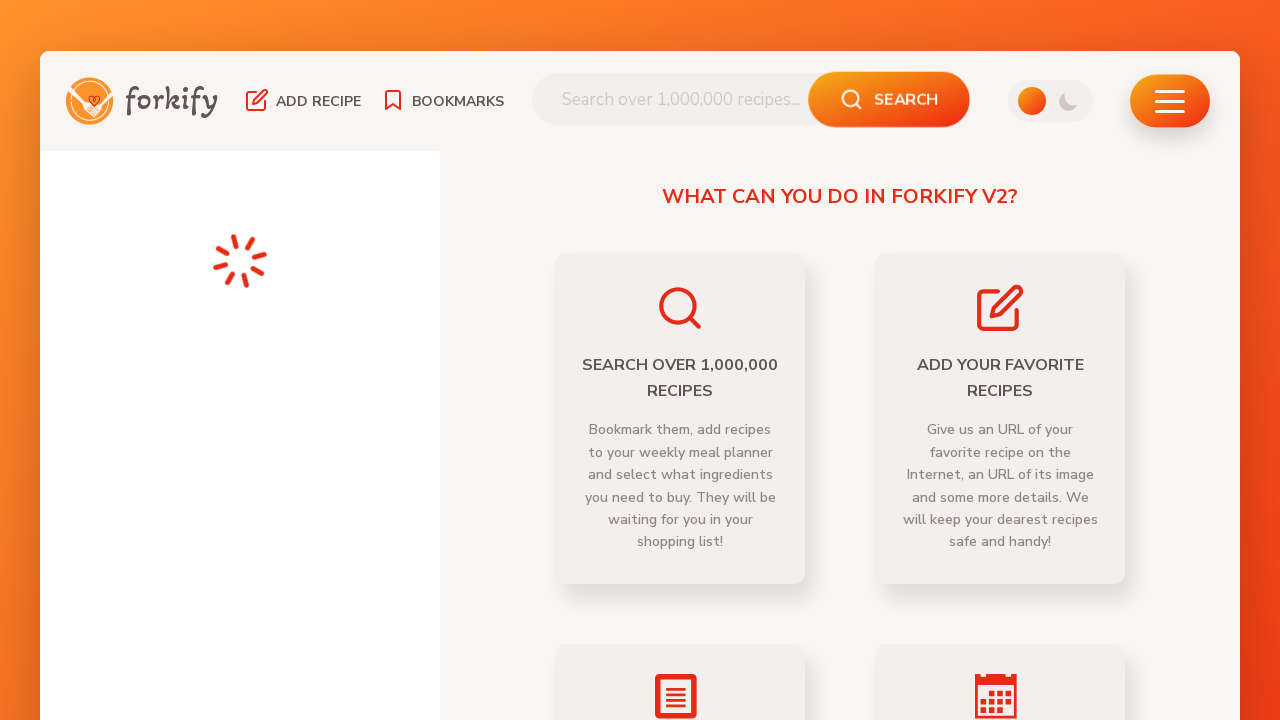

Search results displayed successfully
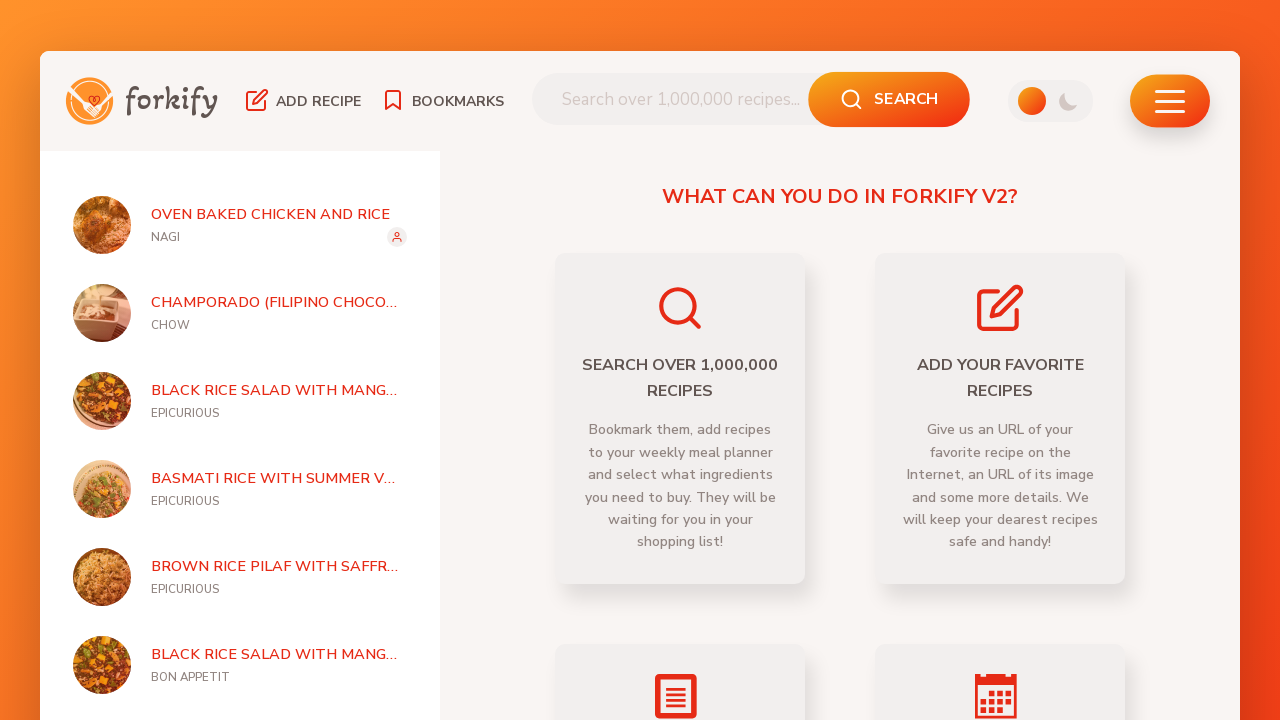

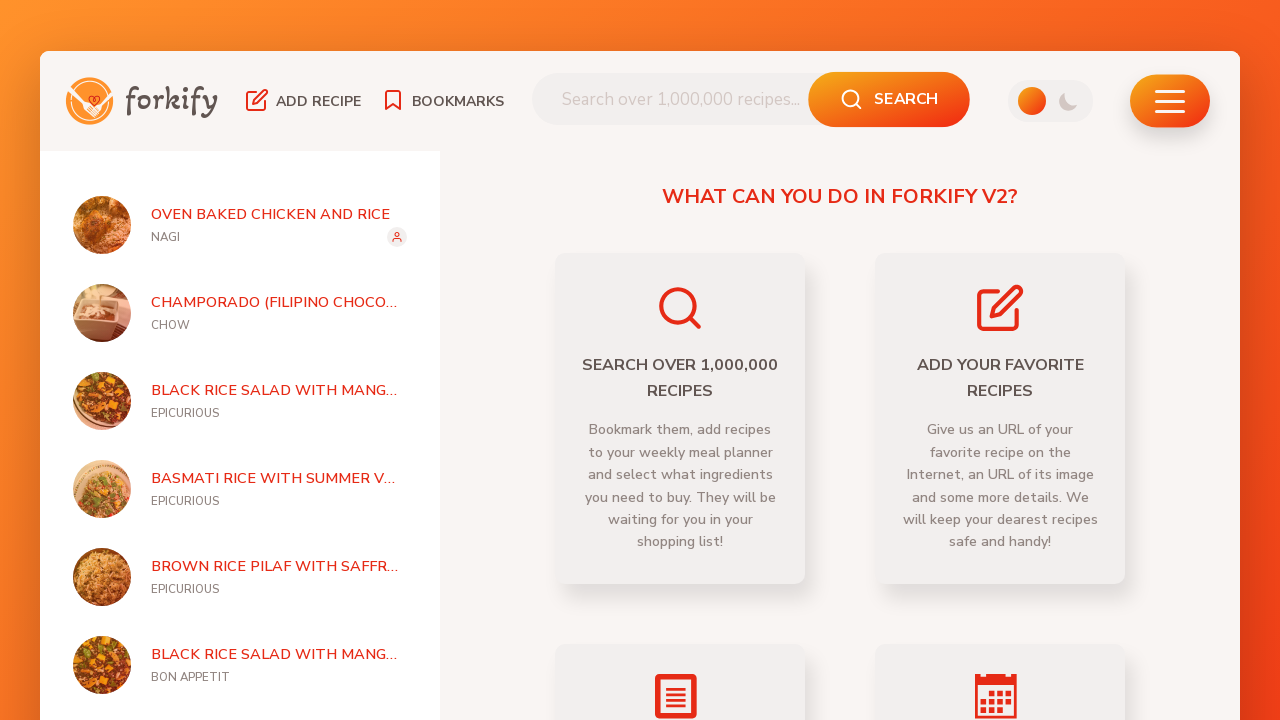